Tests drag and drop functionality within an iframe on the jQuery UI demo page by dragging an element and dropping it onto a target element

Starting URL: http://jqueryui.com/droppable/

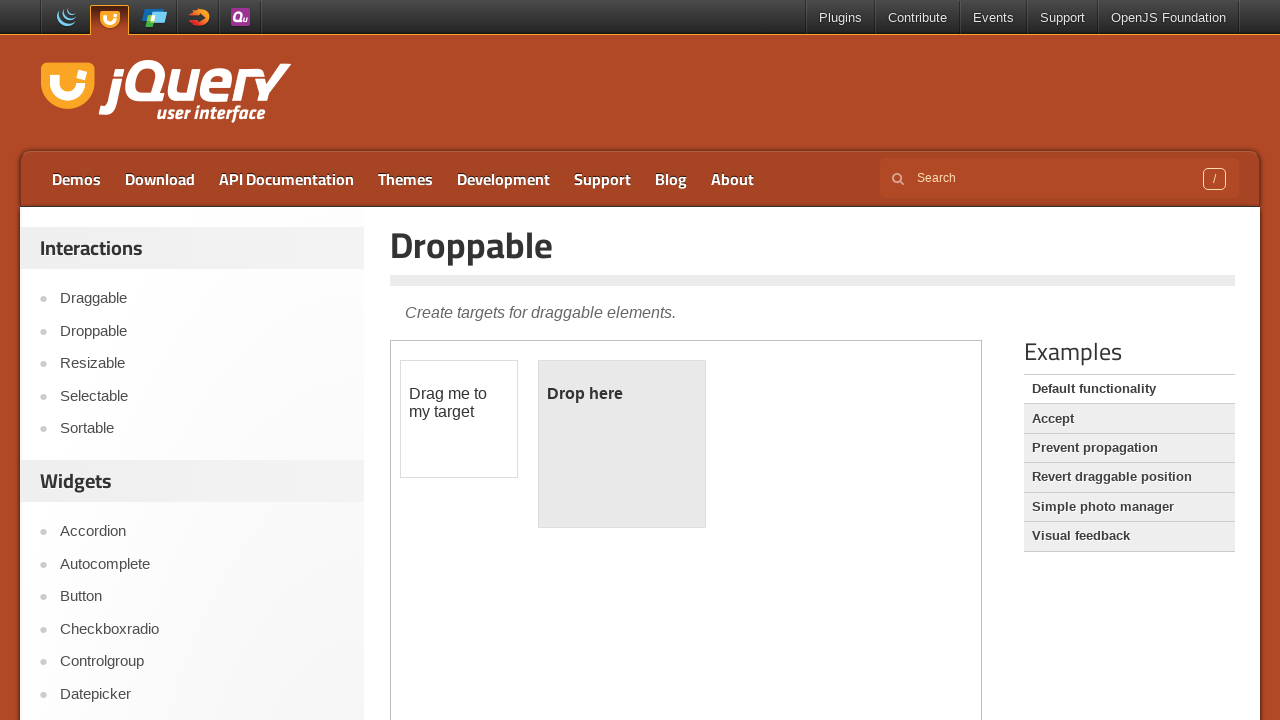

Located iframe containing drag and drop demo
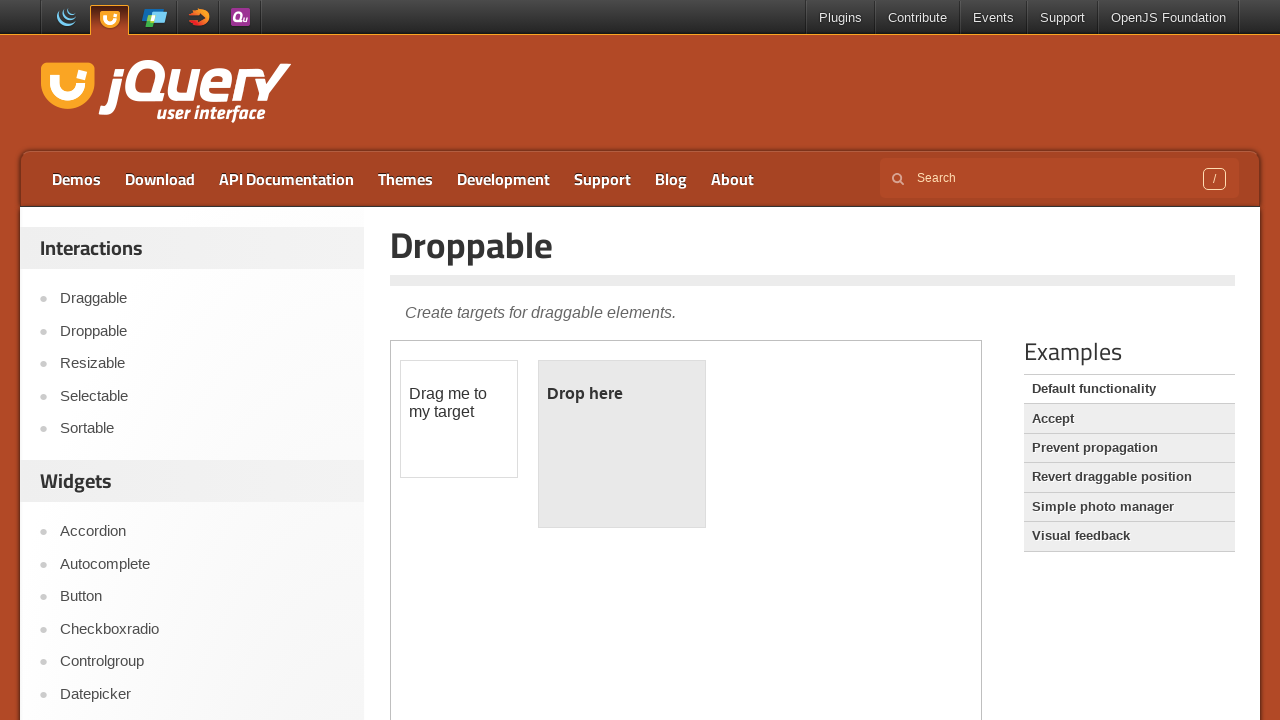

Located draggable element within iframe
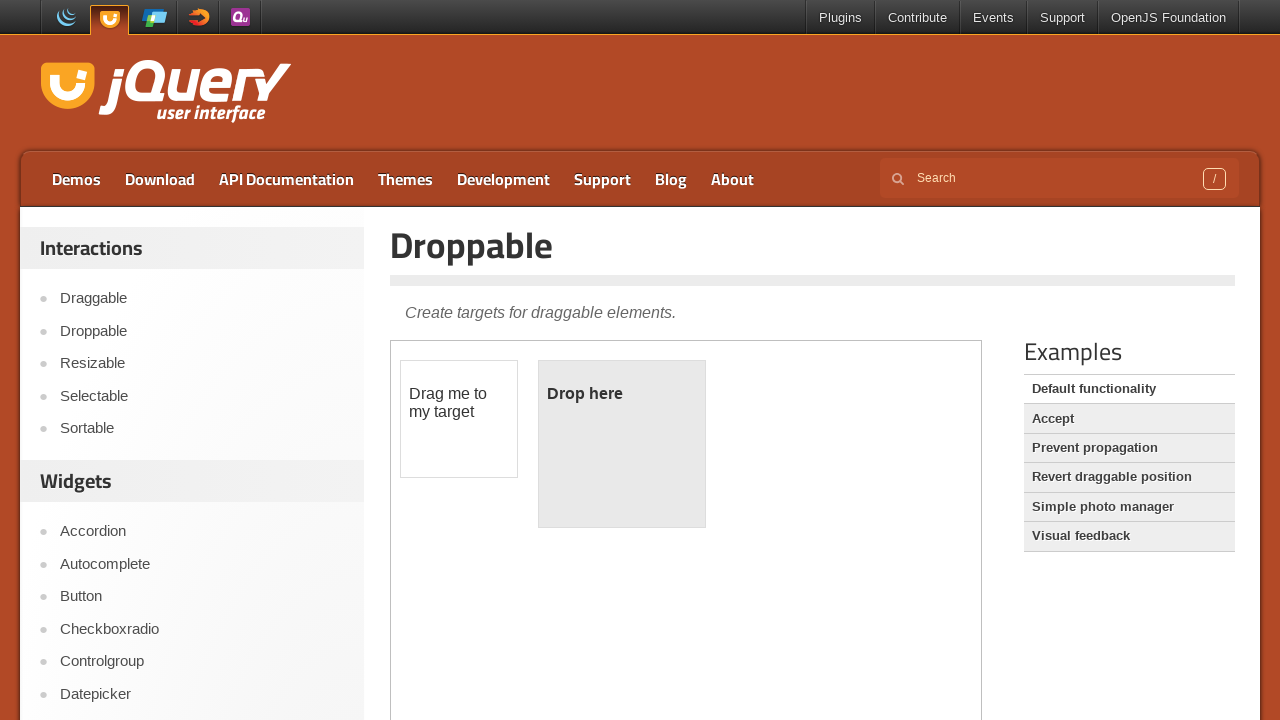

Located droppable target element within iframe
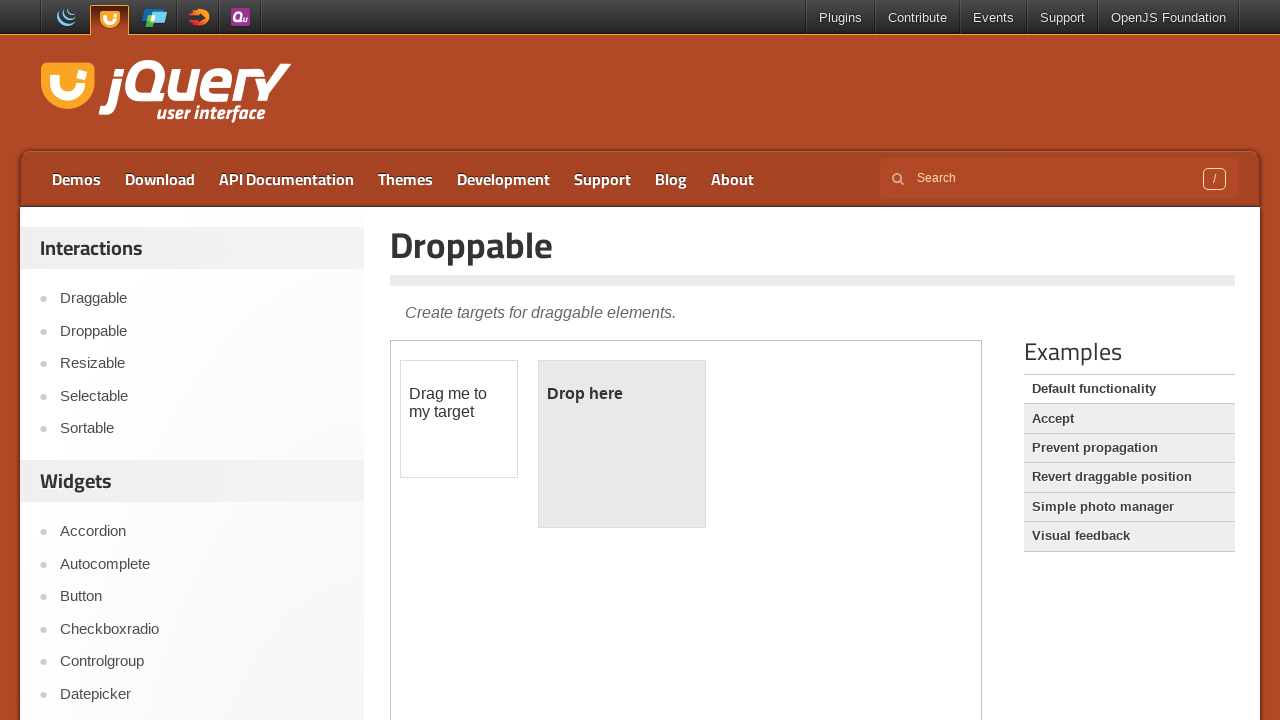

Clicked on draggable element at (459, 419) on iframe.demo-frame >> internal:control=enter-frame >> #draggable
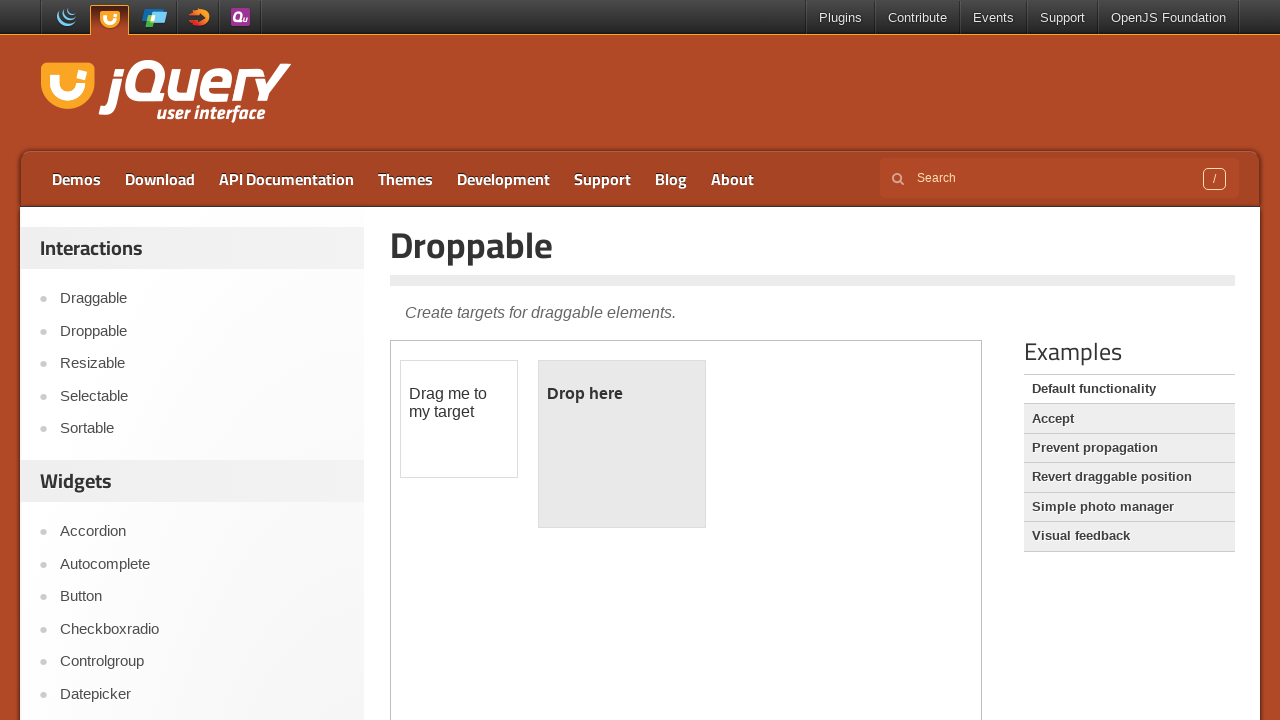

Dragged element and dropped it onto target element at (622, 444)
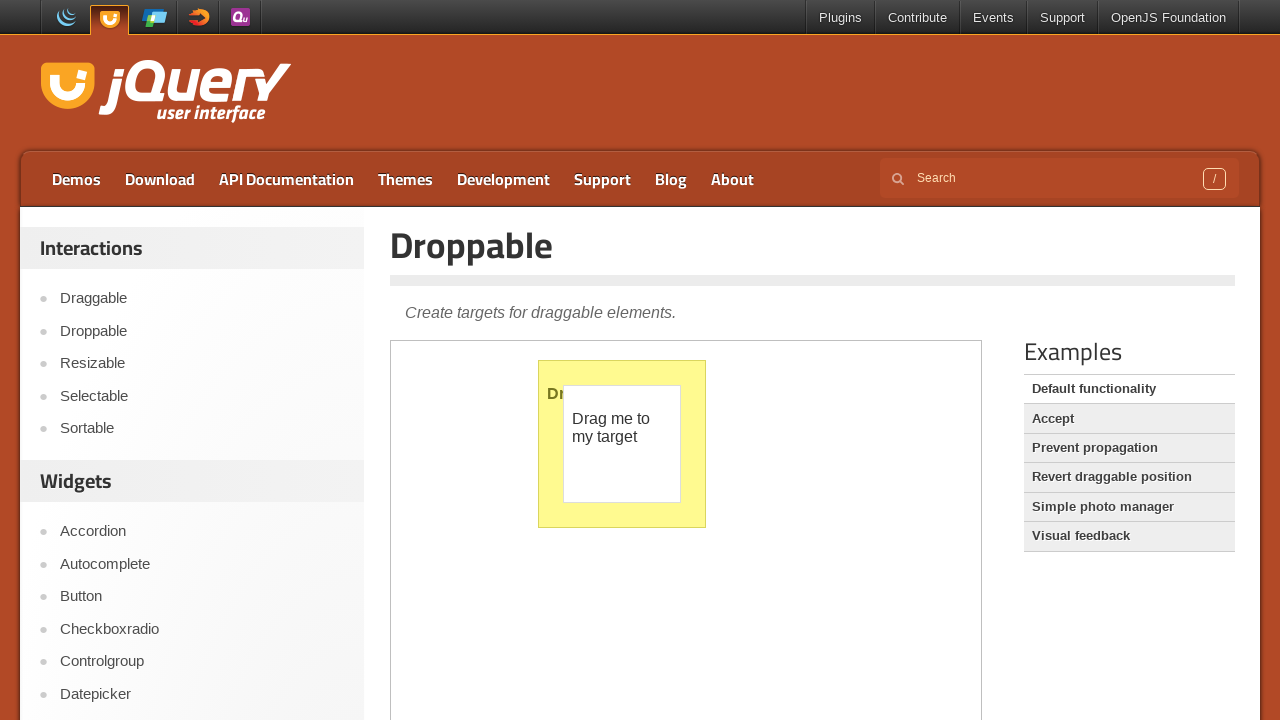

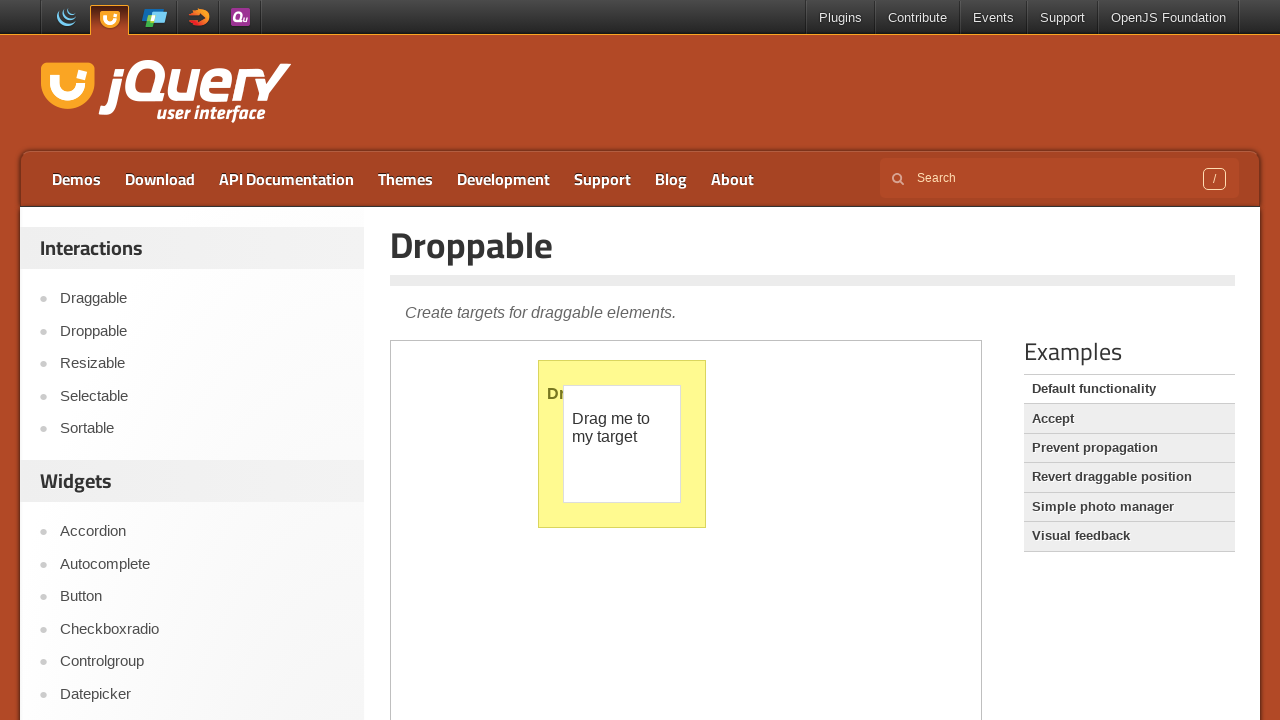